Navigates to an automation practice page and verifies the presence of a table by locating its rows, columns (headers), and a specific row's content.

Starting URL: https://rahulshettyacademy.com/AutomationPractice/

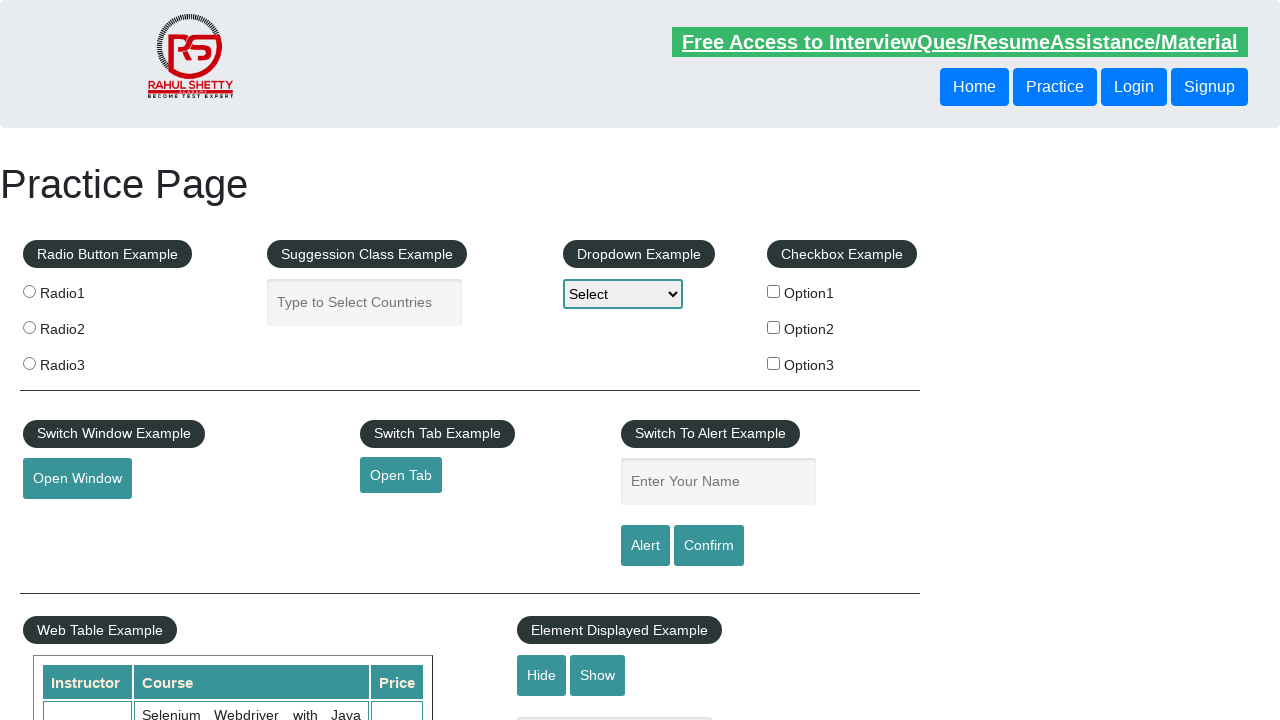

Navigated to automation practice page
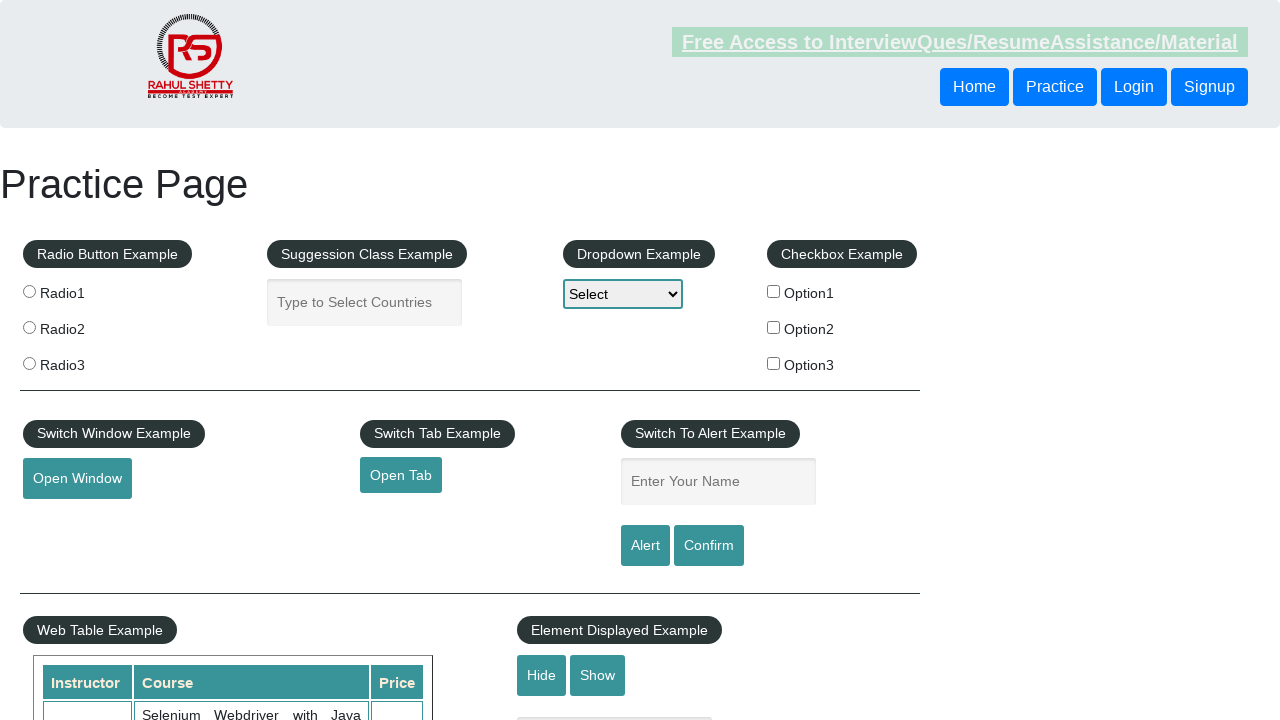

Table with name 'courses' is present
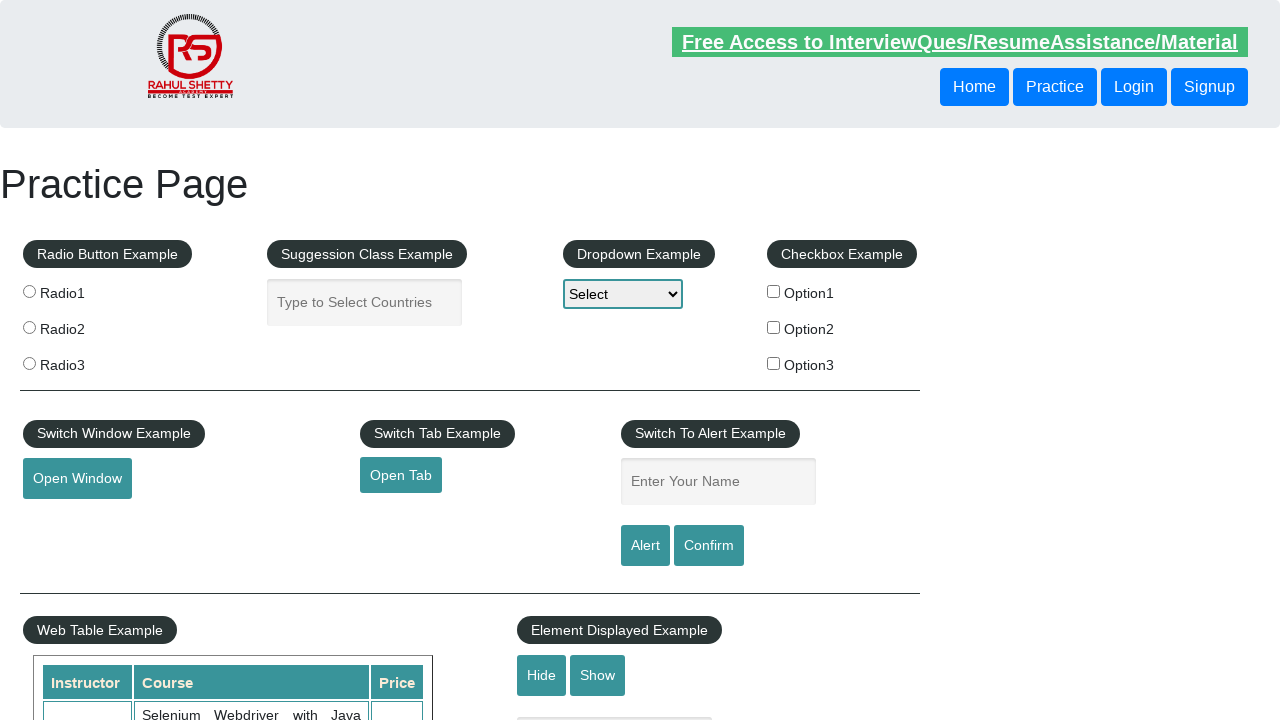

Located all table rows
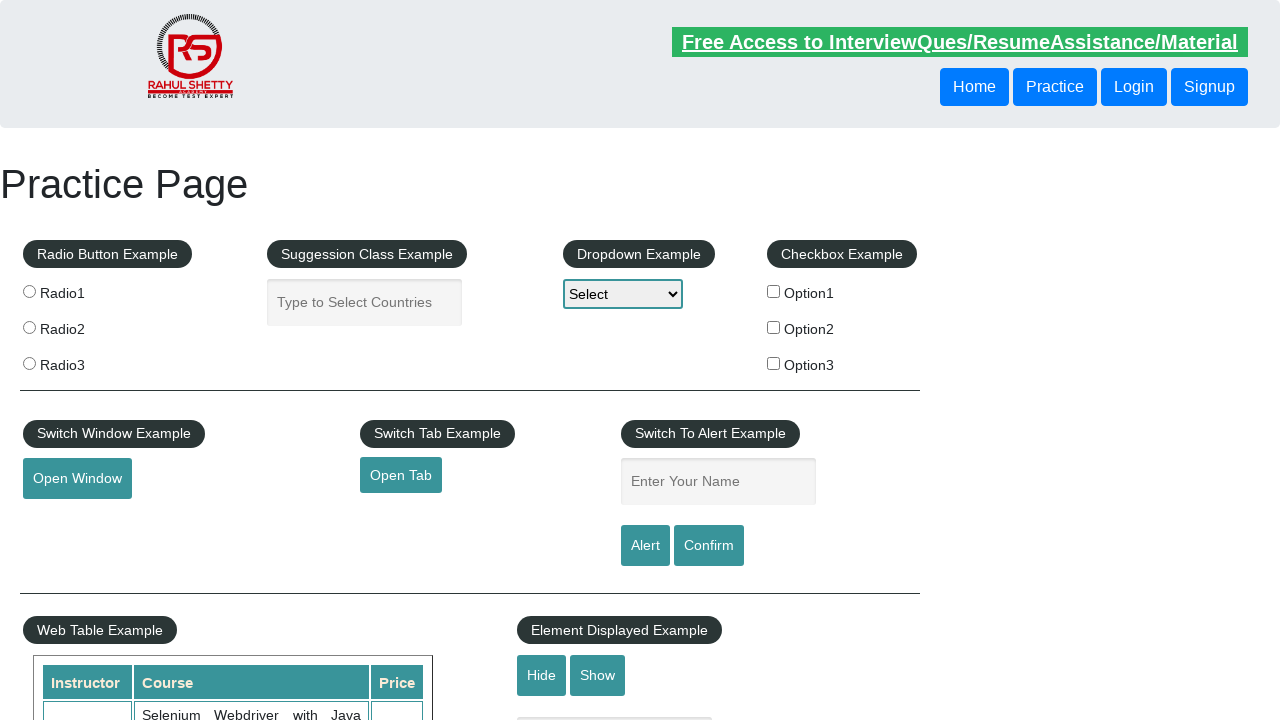

First table row is visible
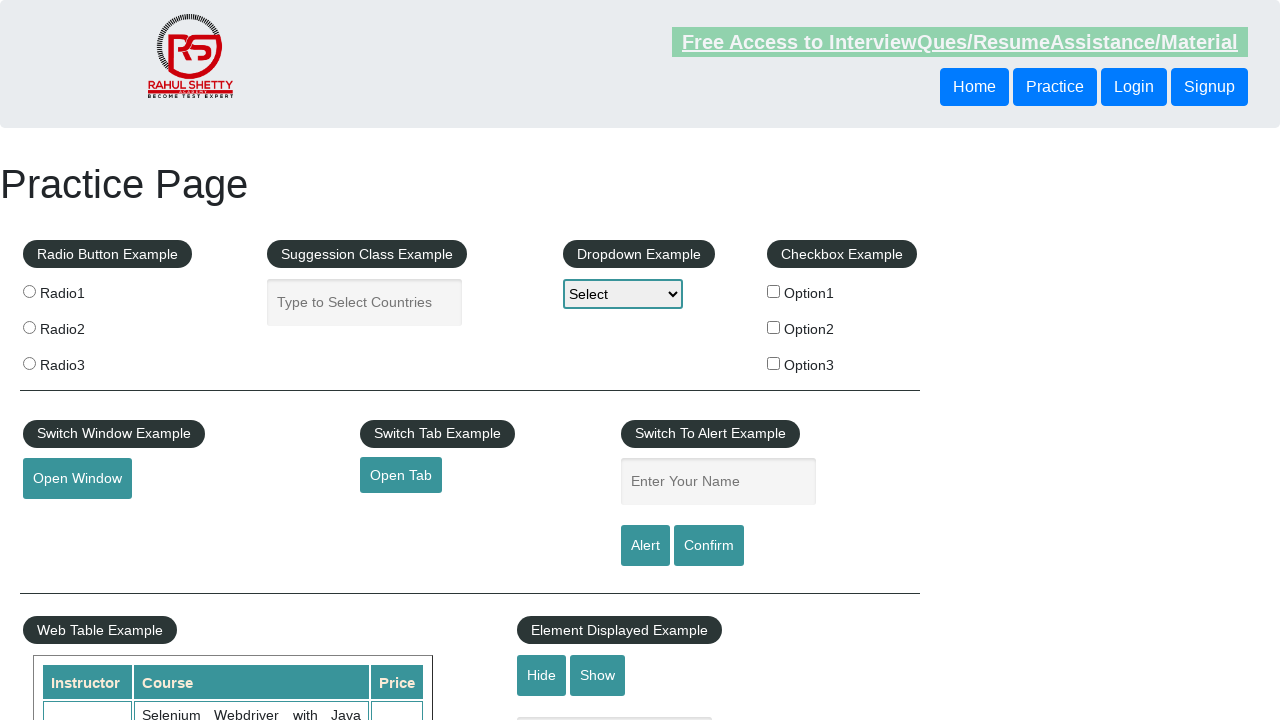

Located all table header columns
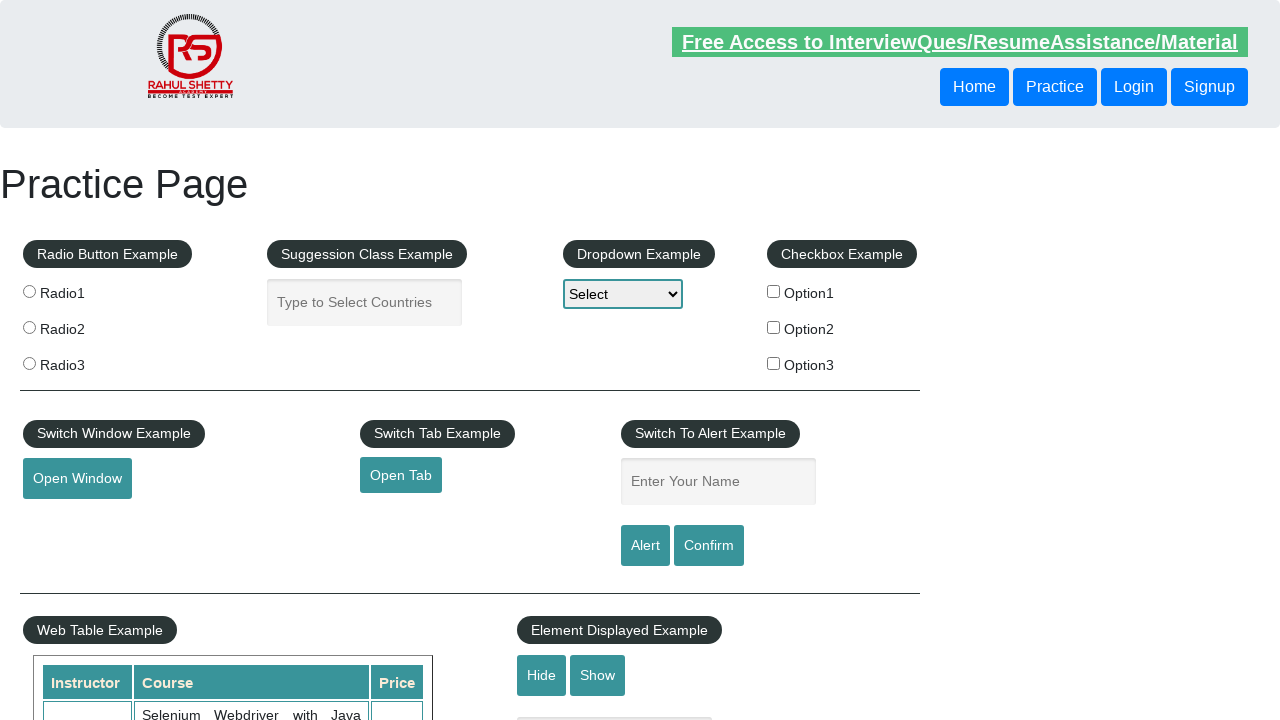

First table header column is visible
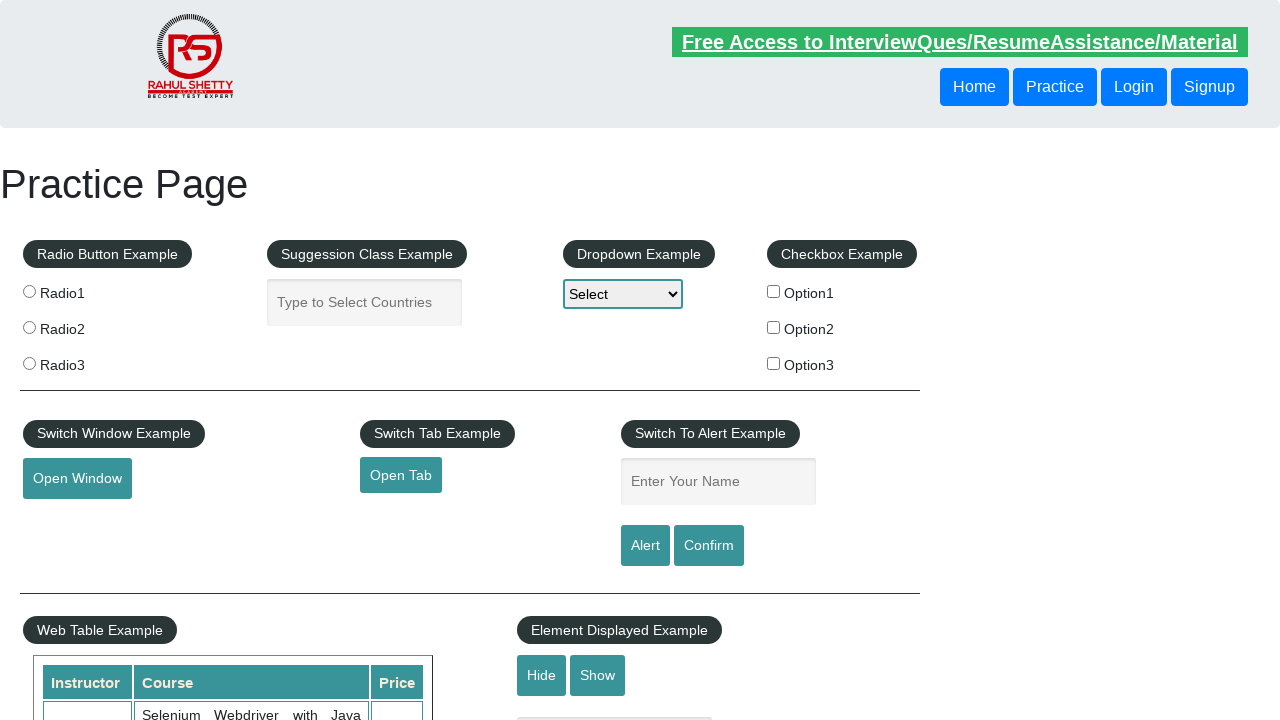

Located the third table row
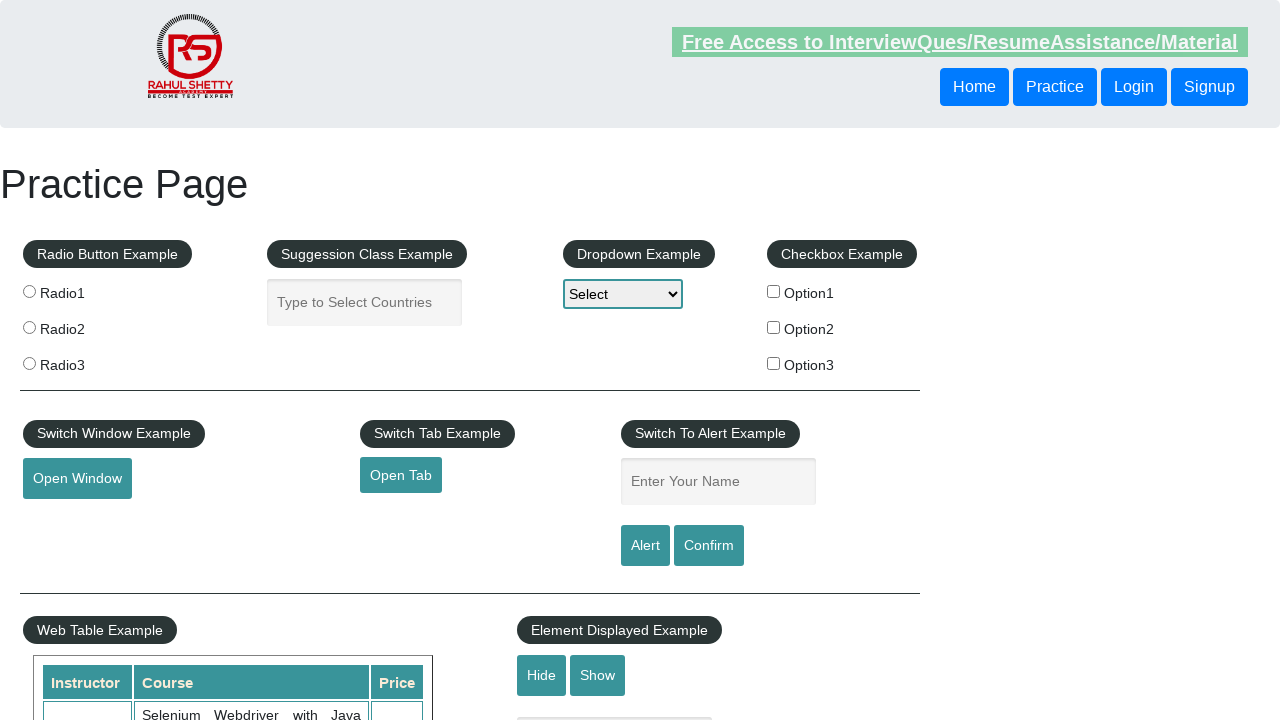

Third table row is visible and accessible
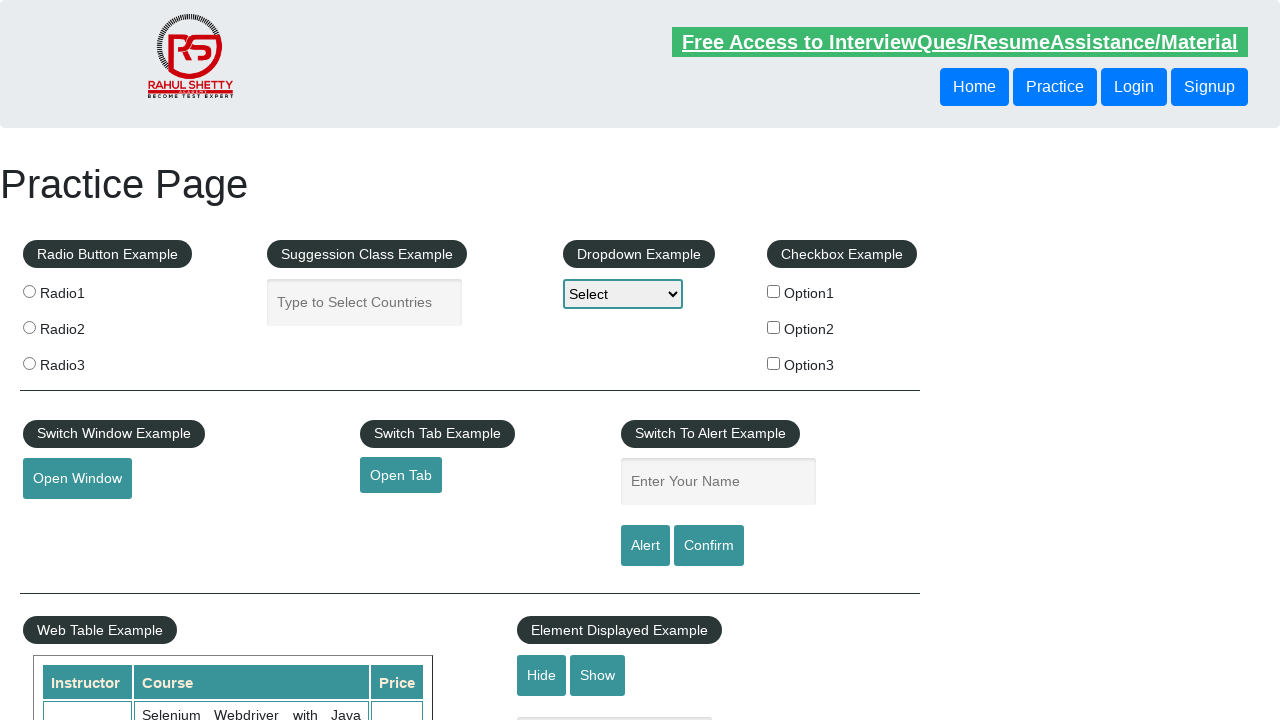

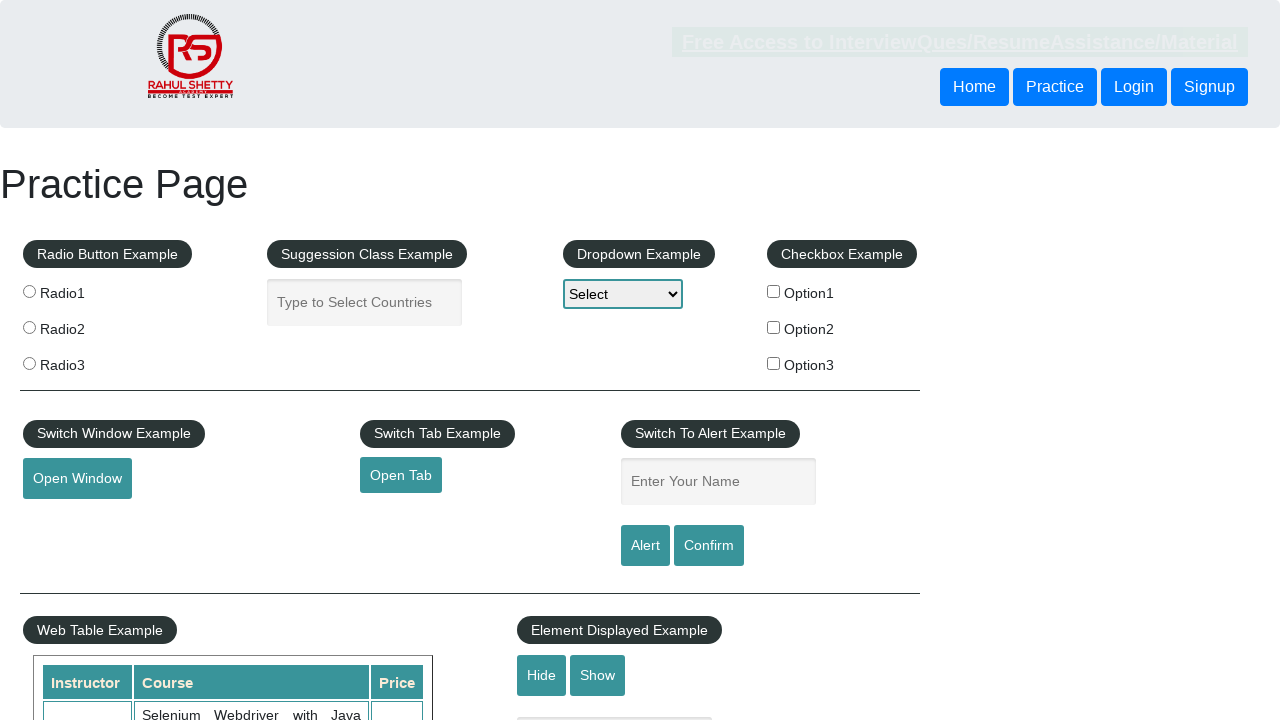